Tests iframe interaction by switching to an iframe containing a TinyMCE editor and using JavaScript to modify the text content inside it, then verifying the change.

Starting URL: https://the-internet.herokuapp.com/iframe

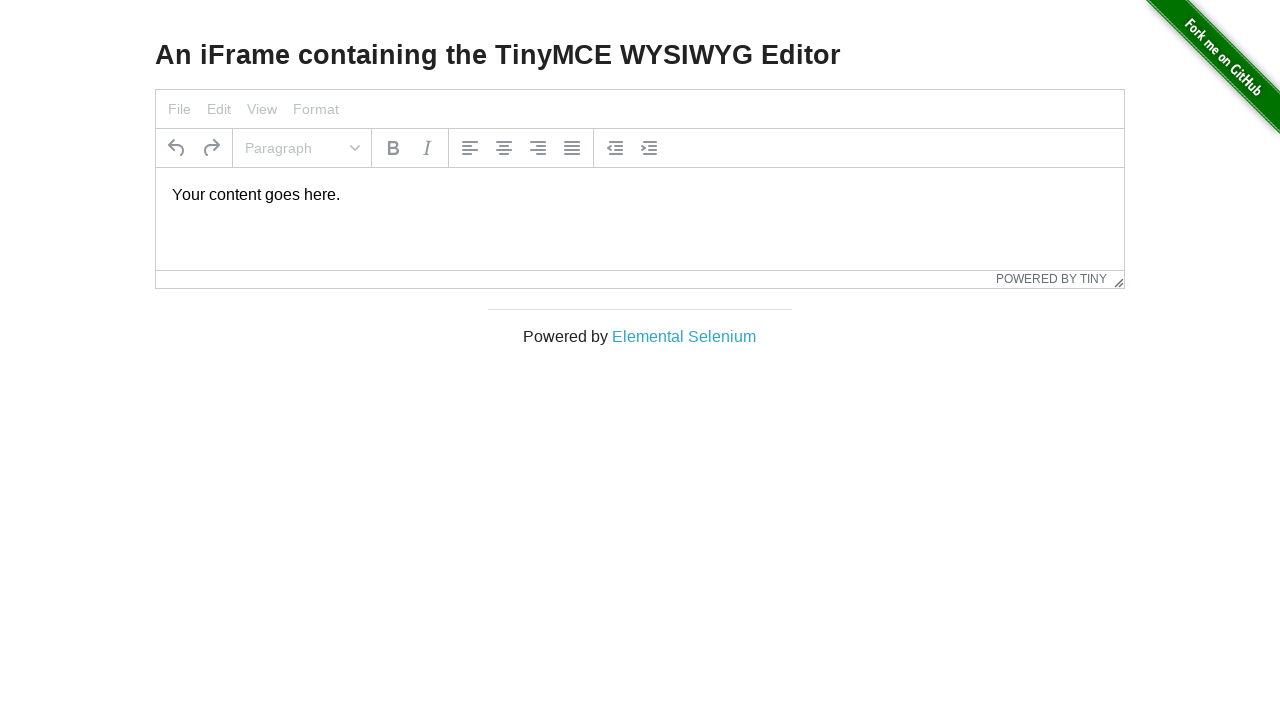

Located iframe with ID 'mce_0_ifr'
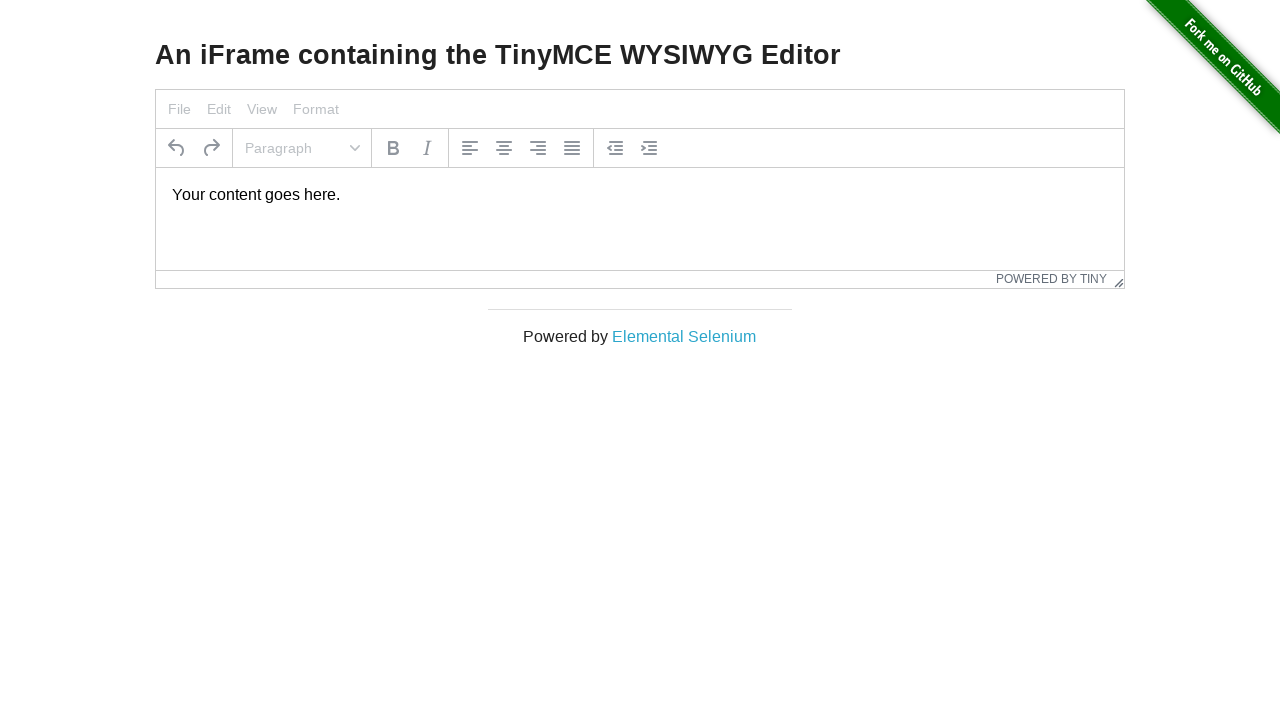

Located TinyMCE editor element with ID 'tinymce' inside iframe
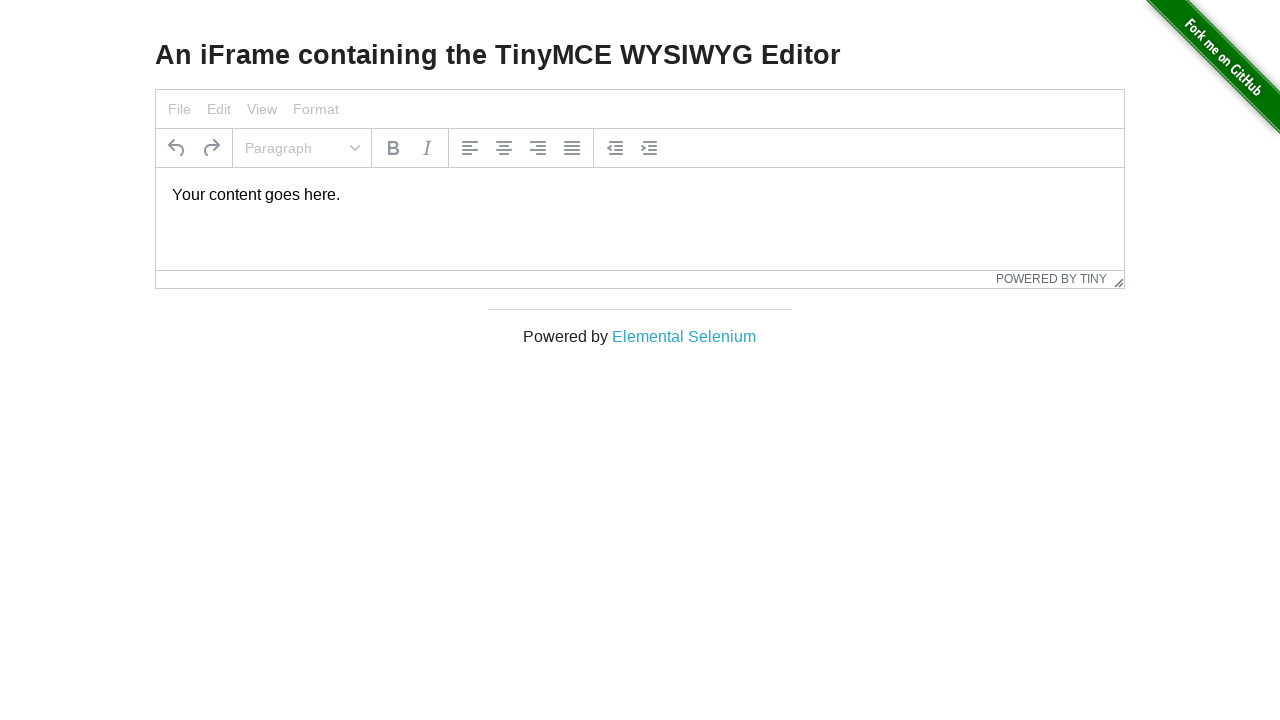

Waited for TinyMCE editor element to become visible
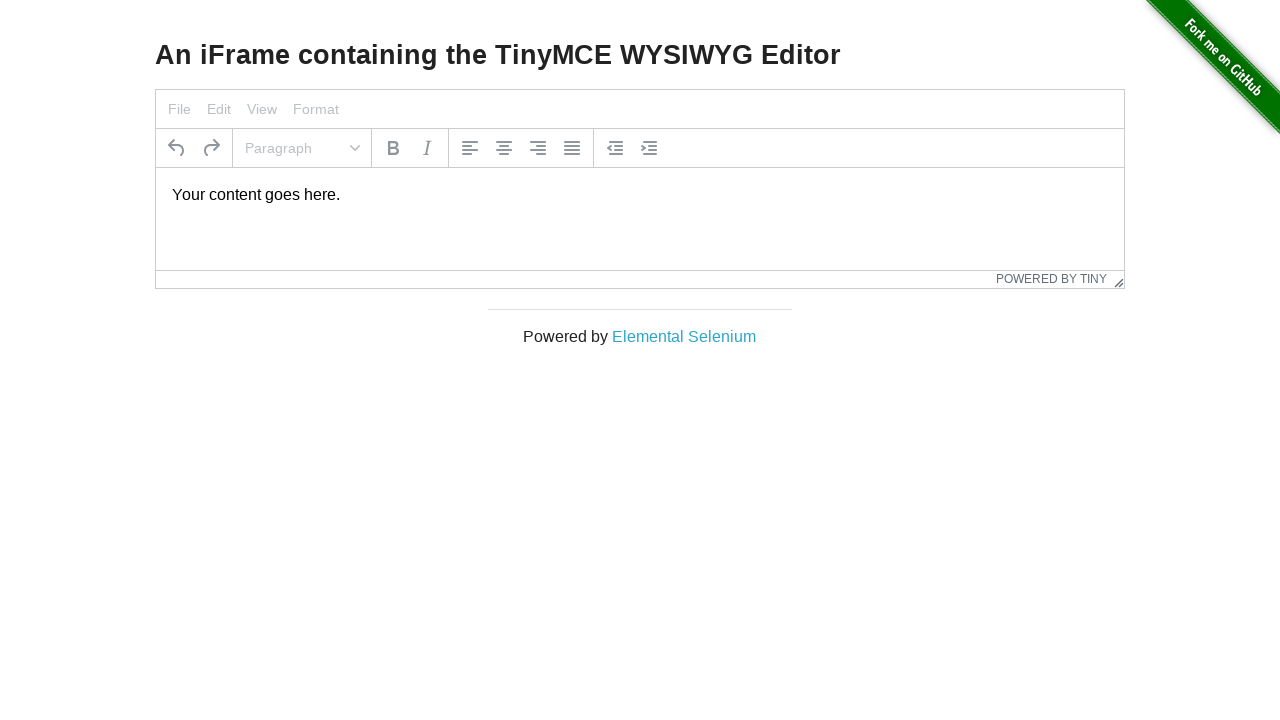

Executed JavaScript to set TinyMCE editor text to 'Hello People'
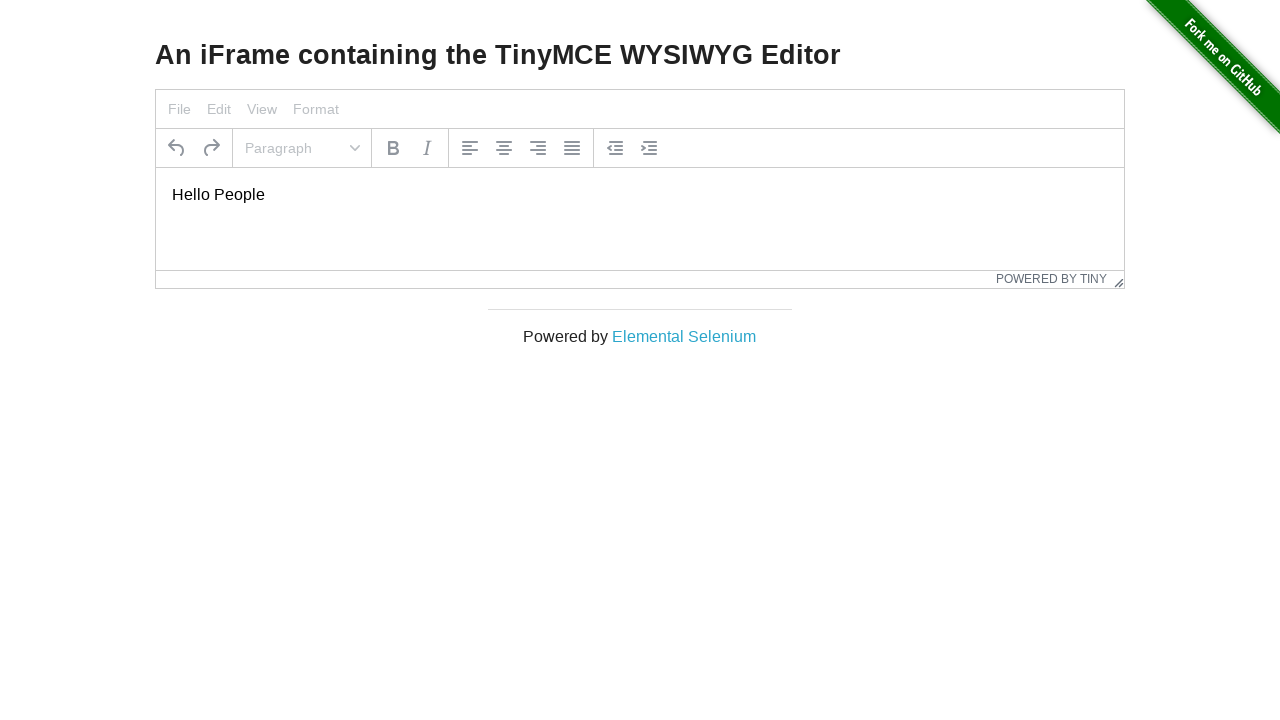

Verified TinyMCE editor text content: 'Hello People'
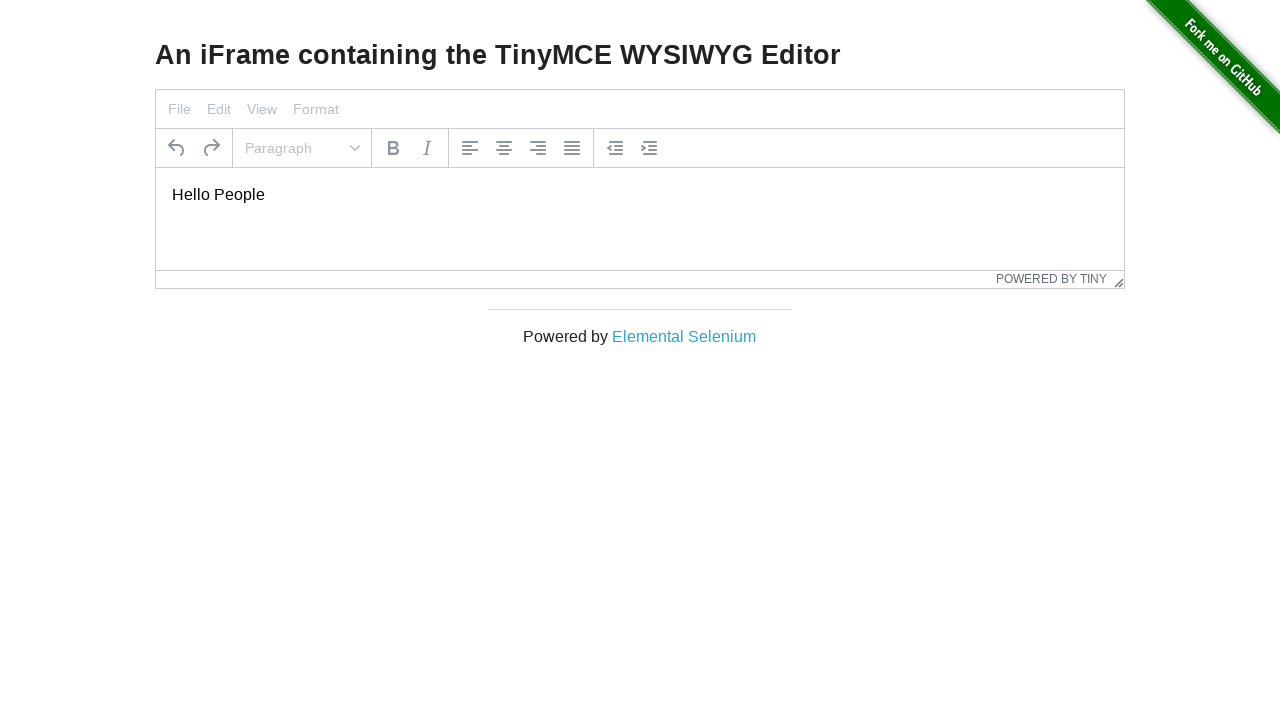

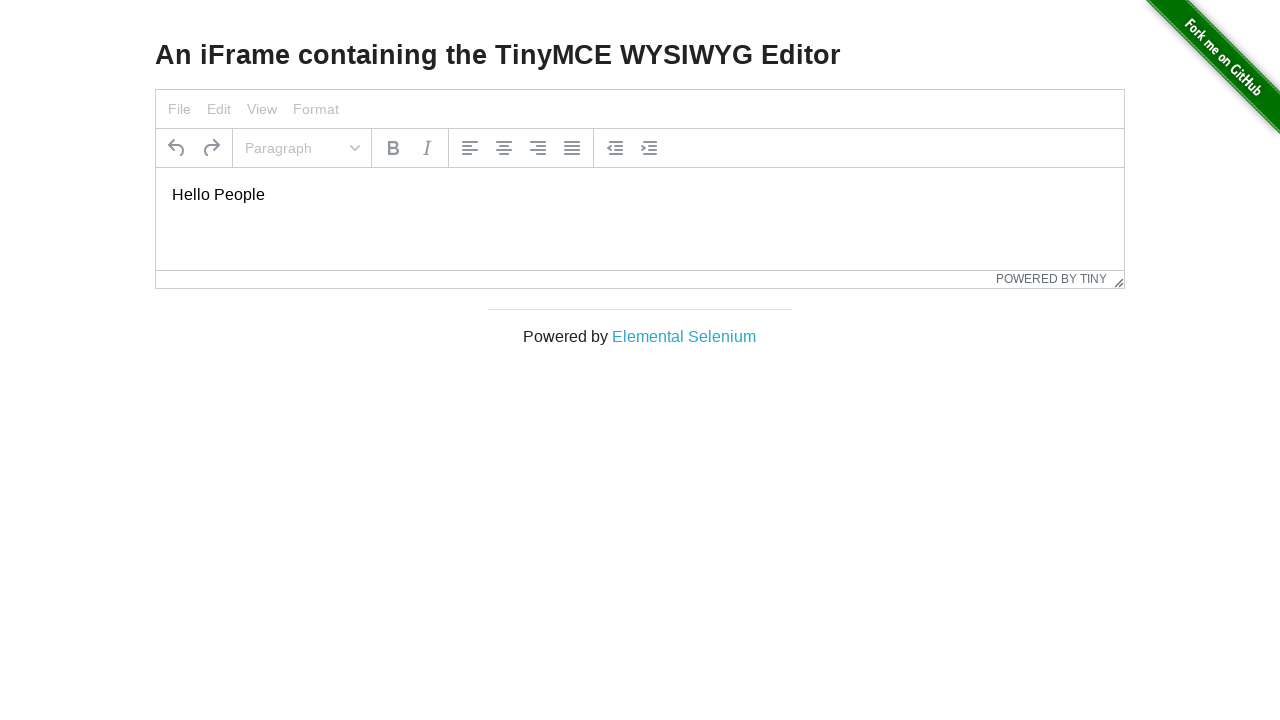